Tests the calendar button functionality on the Tobeto website by clicking on the calendar icon

Starting URL: https://tobeto.com/

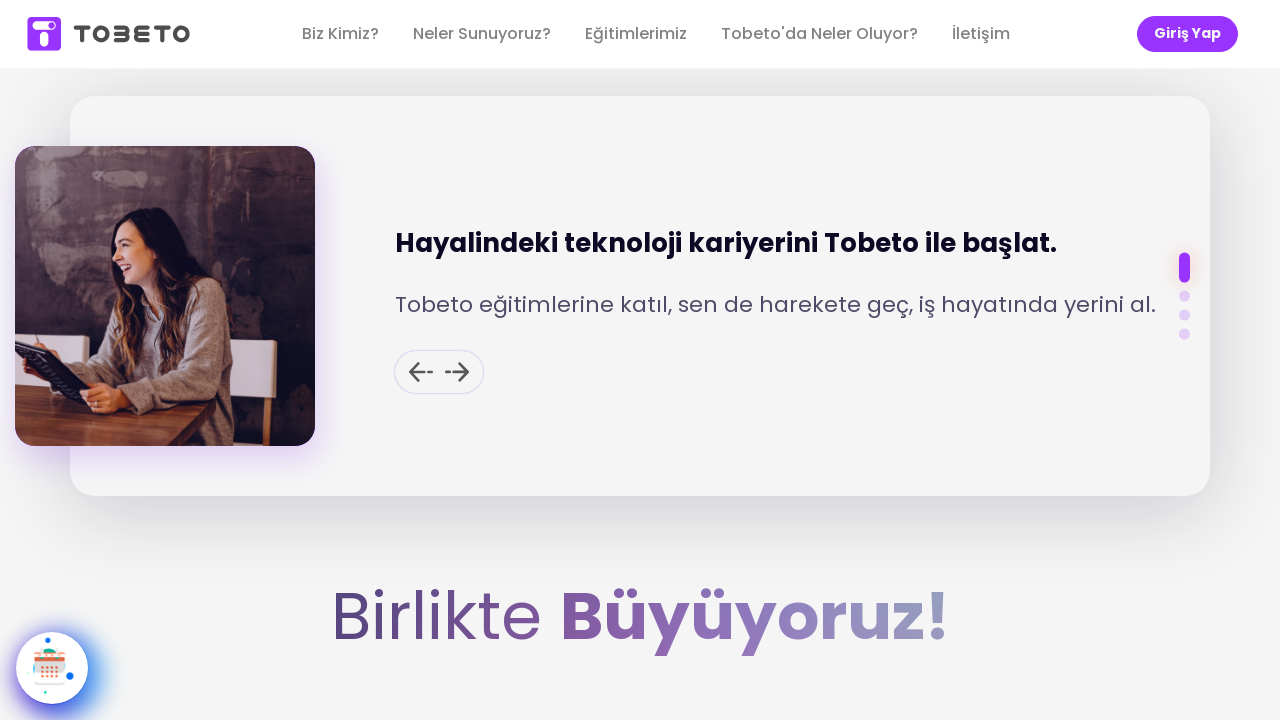

Calendar button became visible
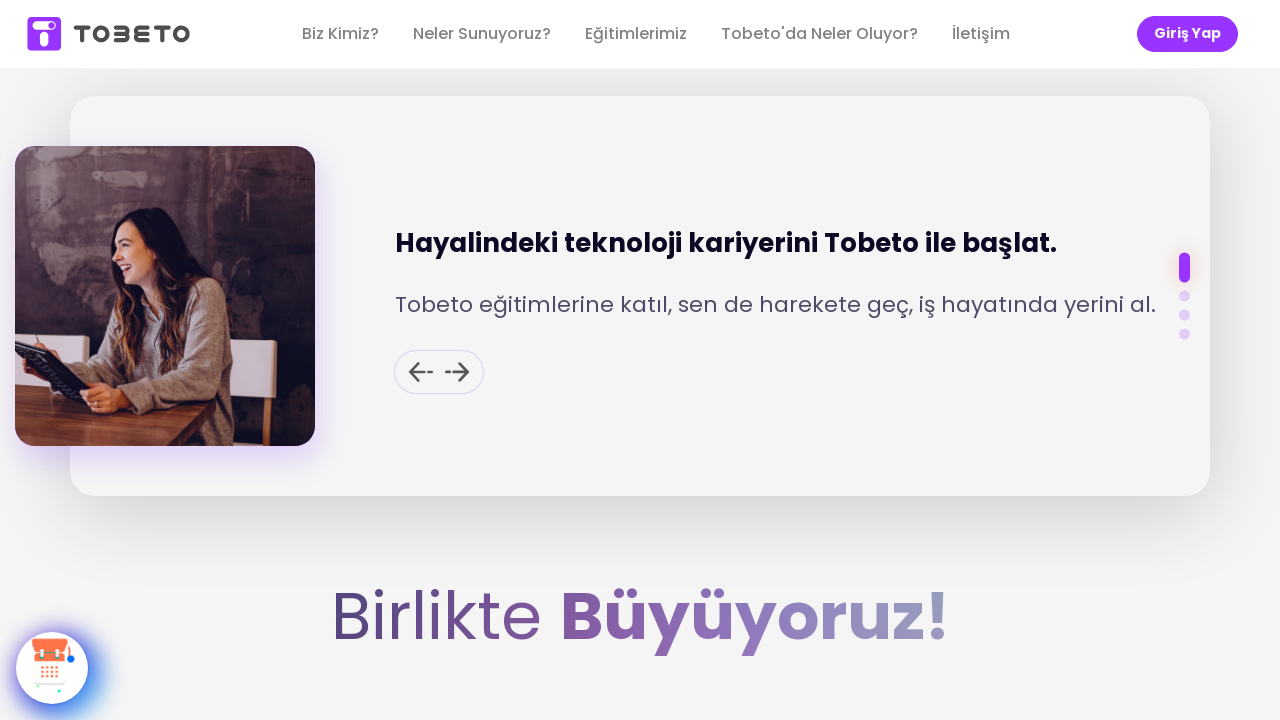

Clicked the calendar icon button at (52, 668) on .calendar-btn
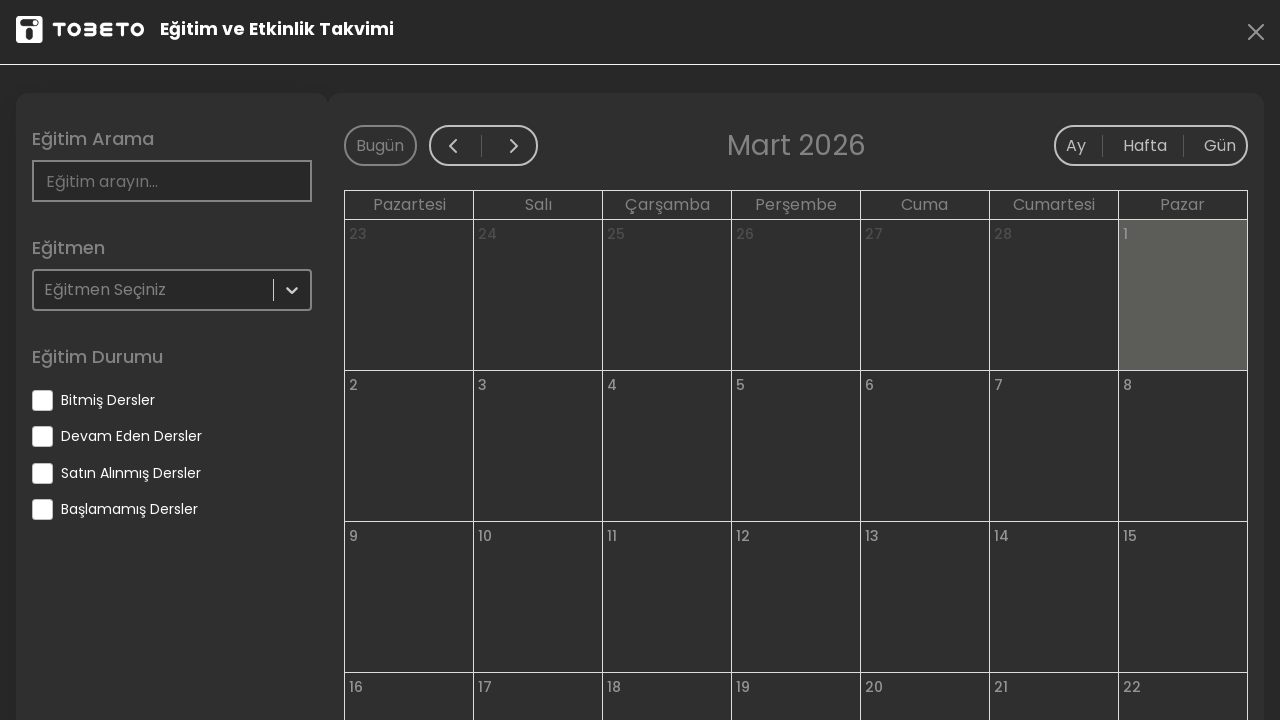

Waited for calendar to load and display
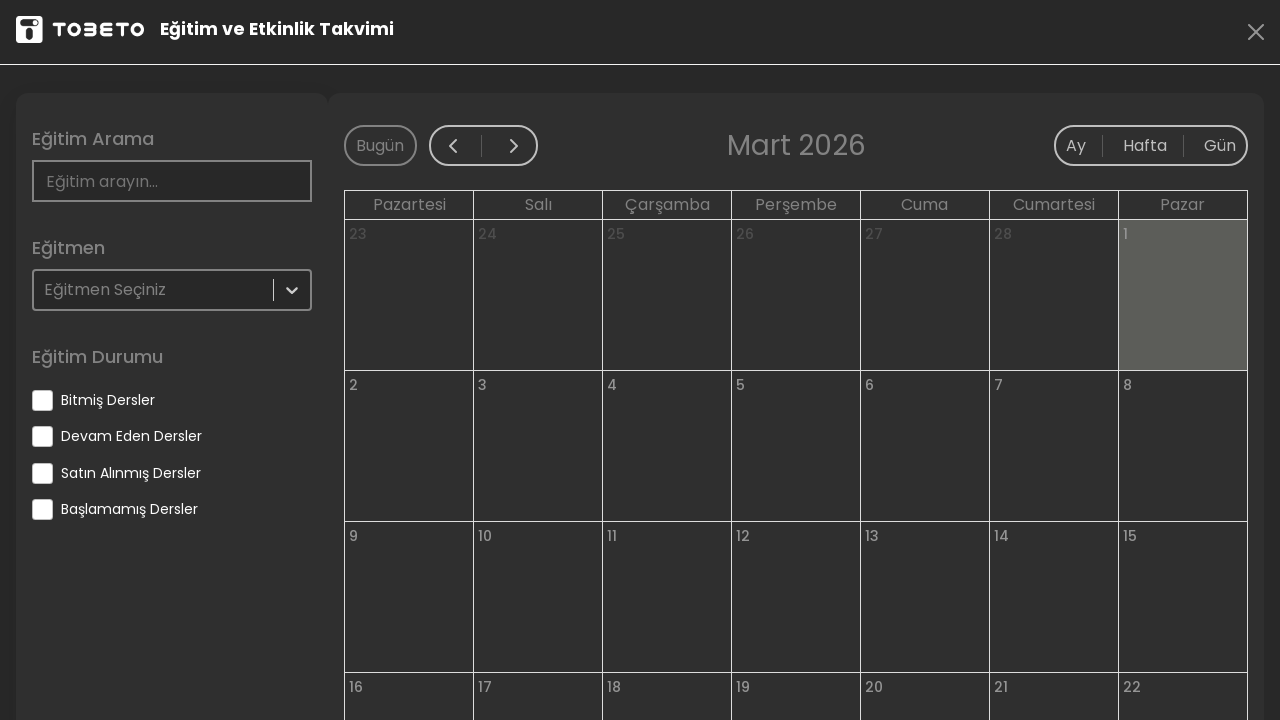

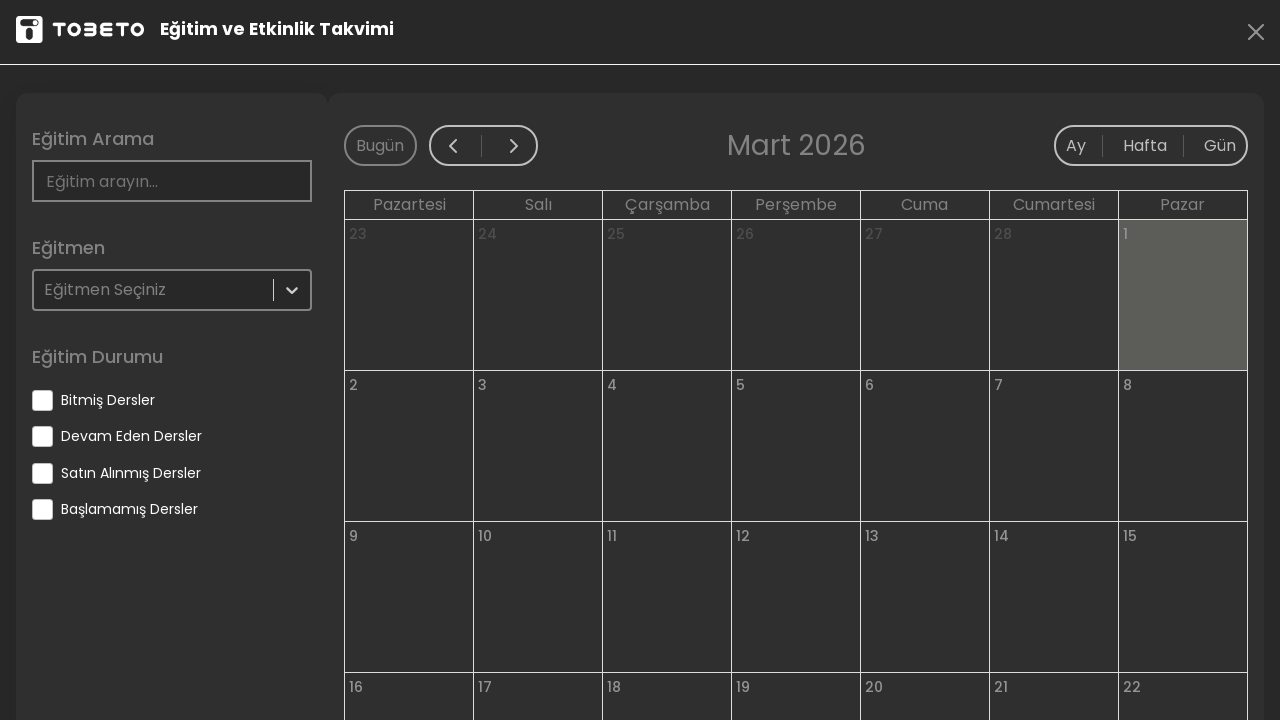